Tests clearing the complete state of all items by checking and unchecking the toggle-all

Starting URL: https://demo.playwright.dev/todomvc

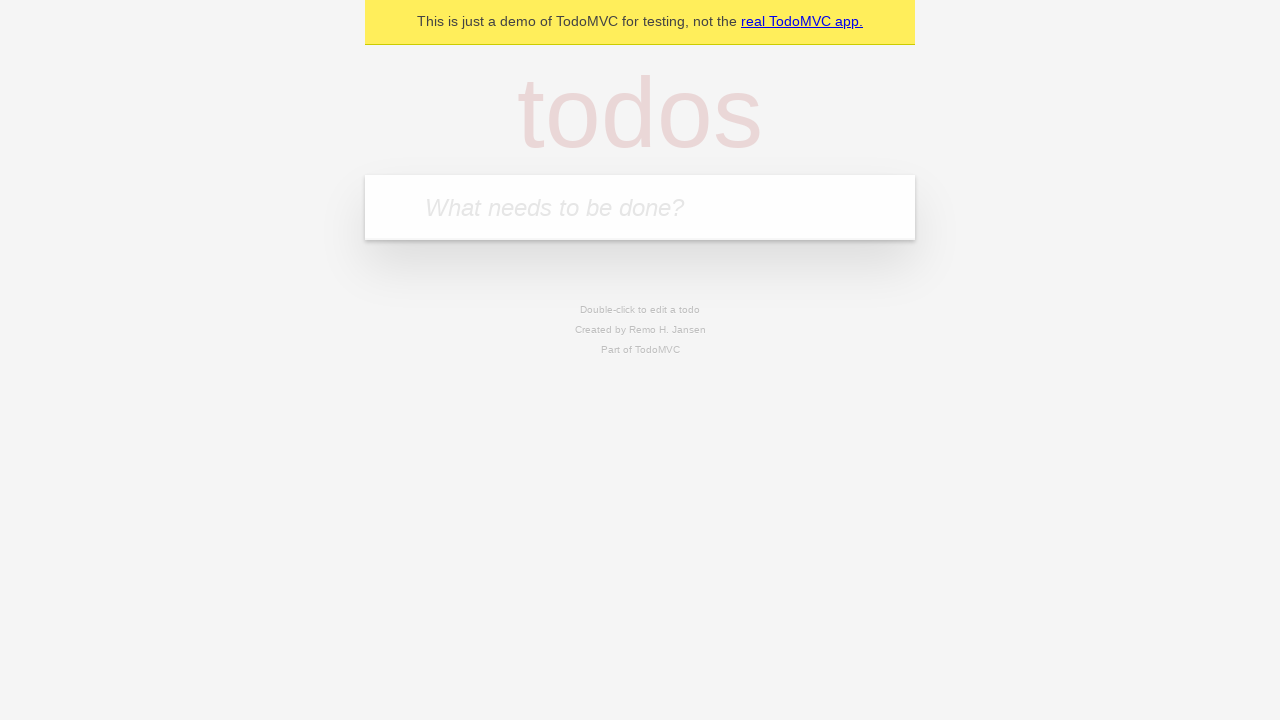

Filled first todo input with 'buy some cheese' on internal:attr=[placeholder="What needs to be done?"i]
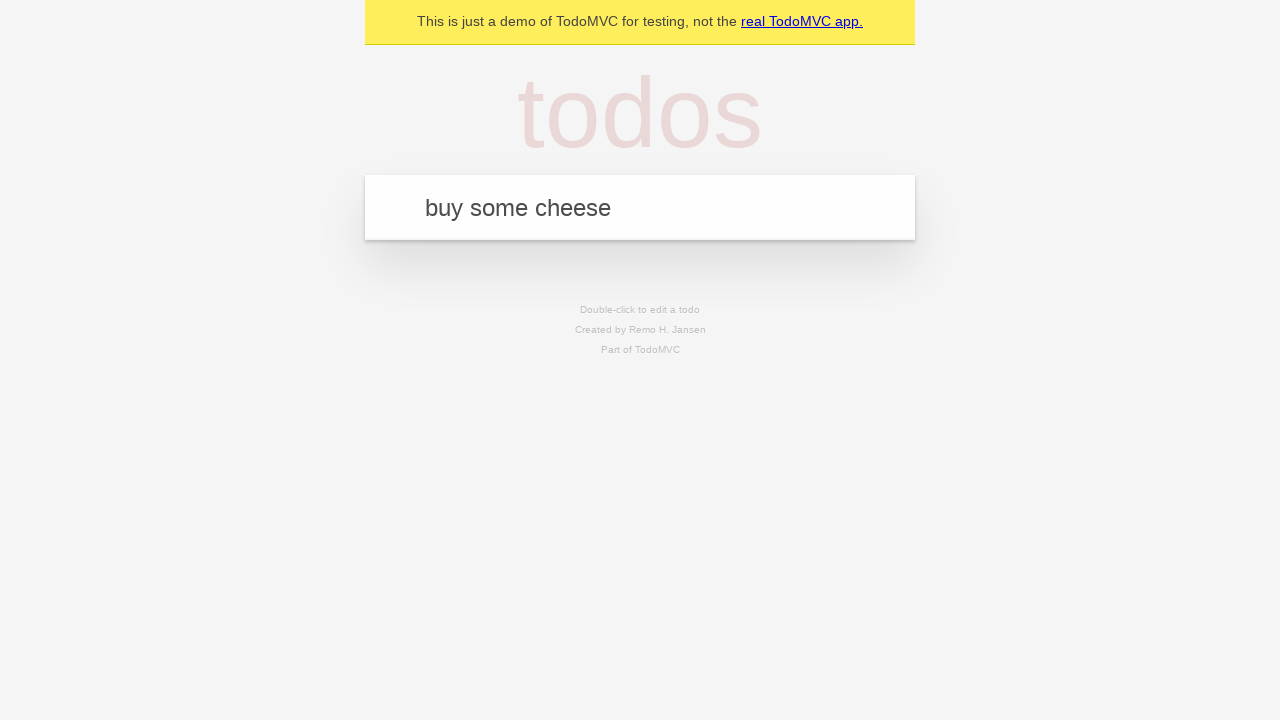

Pressed Enter to create first todo on internal:attr=[placeholder="What needs to be done?"i]
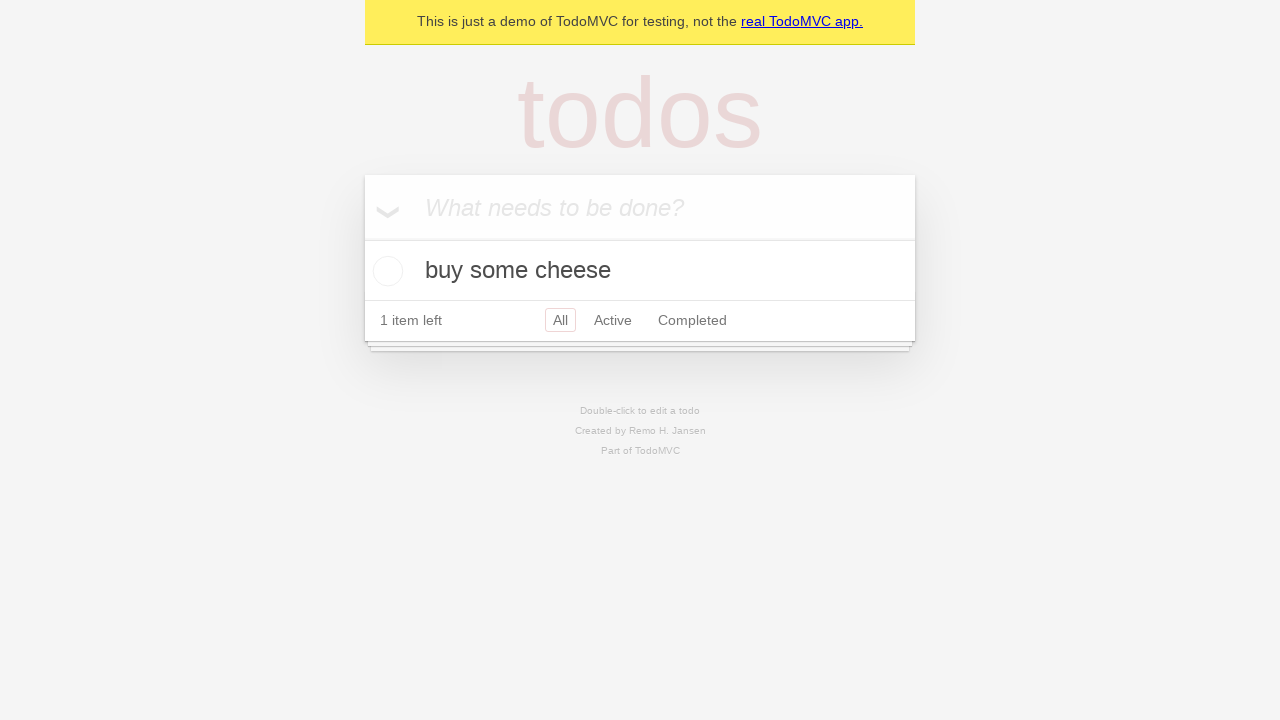

Filled second todo input with 'feed the cat' on internal:attr=[placeholder="What needs to be done?"i]
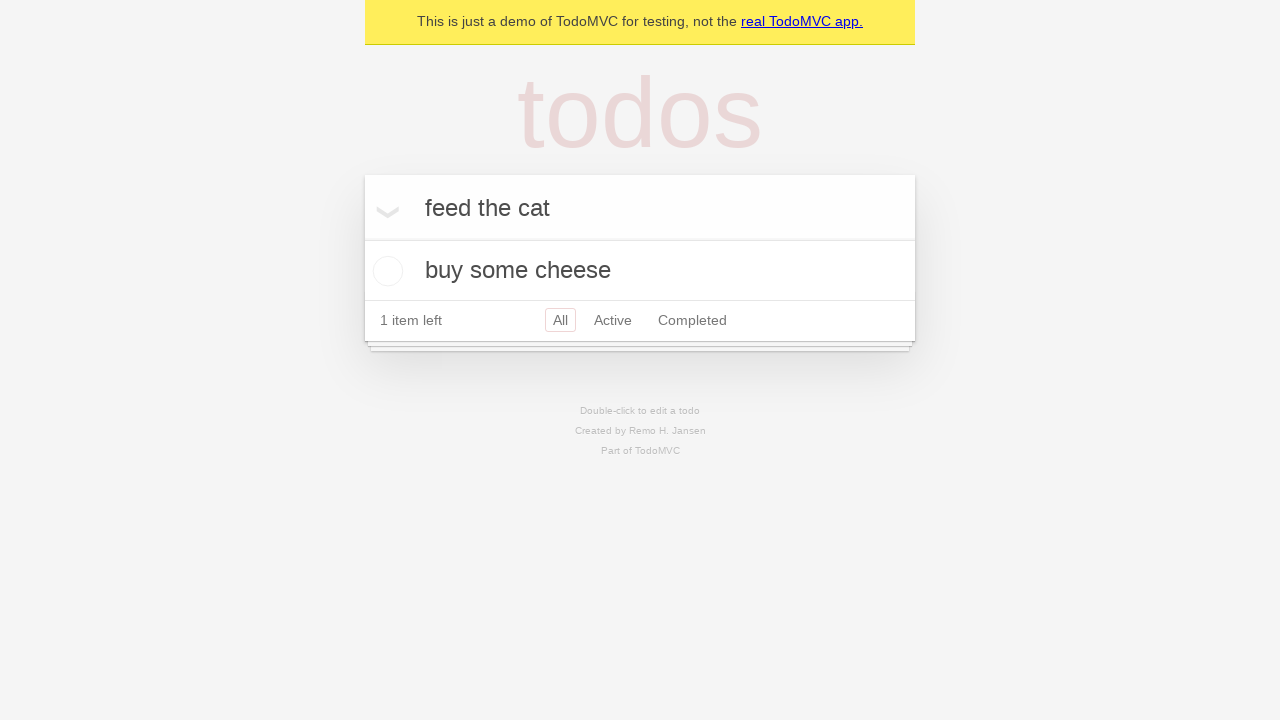

Pressed Enter to create second todo on internal:attr=[placeholder="What needs to be done?"i]
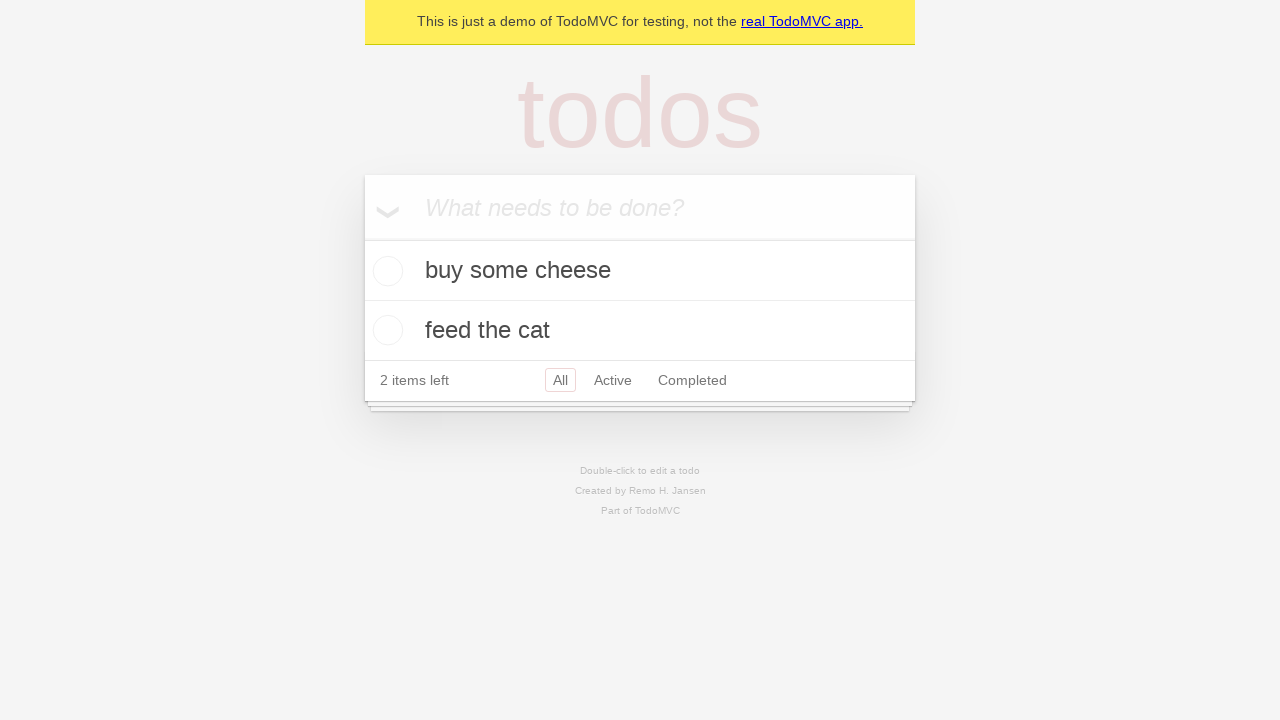

Filled third todo input with 'book a doctors appointment' on internal:attr=[placeholder="What needs to be done?"i]
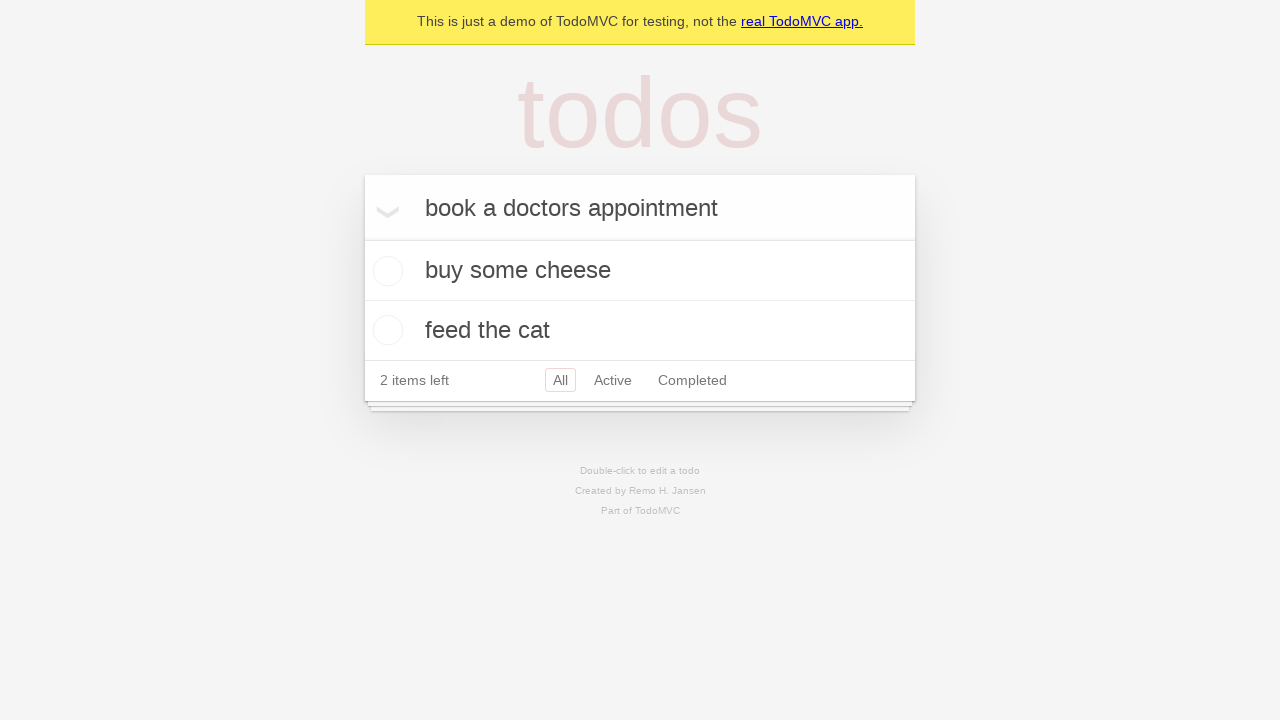

Pressed Enter to create third todo on internal:attr=[placeholder="What needs to be done?"i]
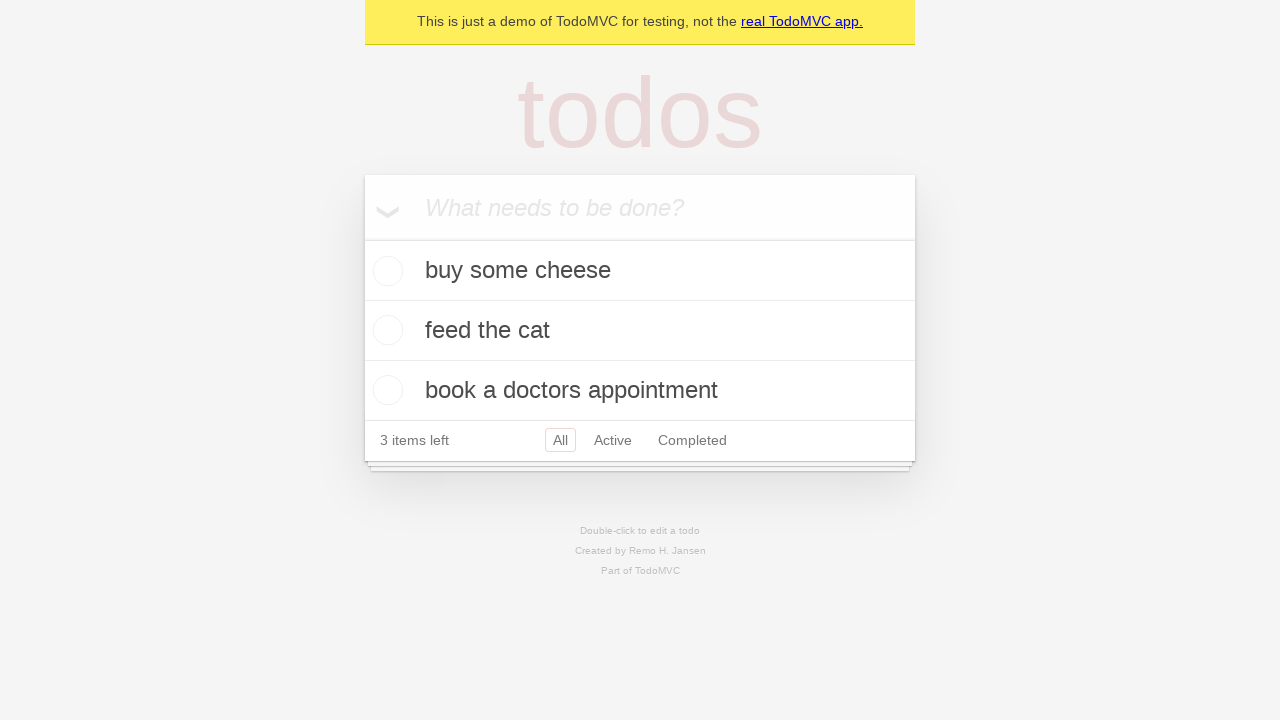

Waited for all three todos to load
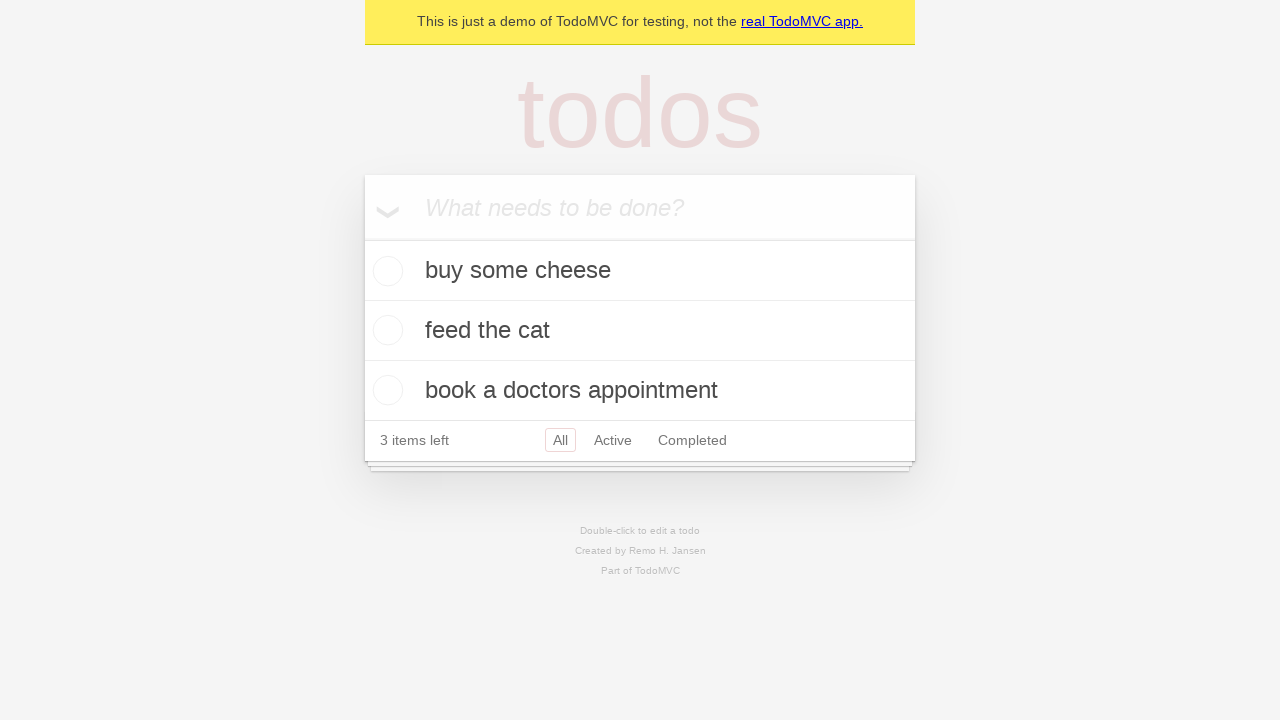

Clicked toggle-all to mark all todos as complete at (362, 238) on internal:label="Mark all as complete"i
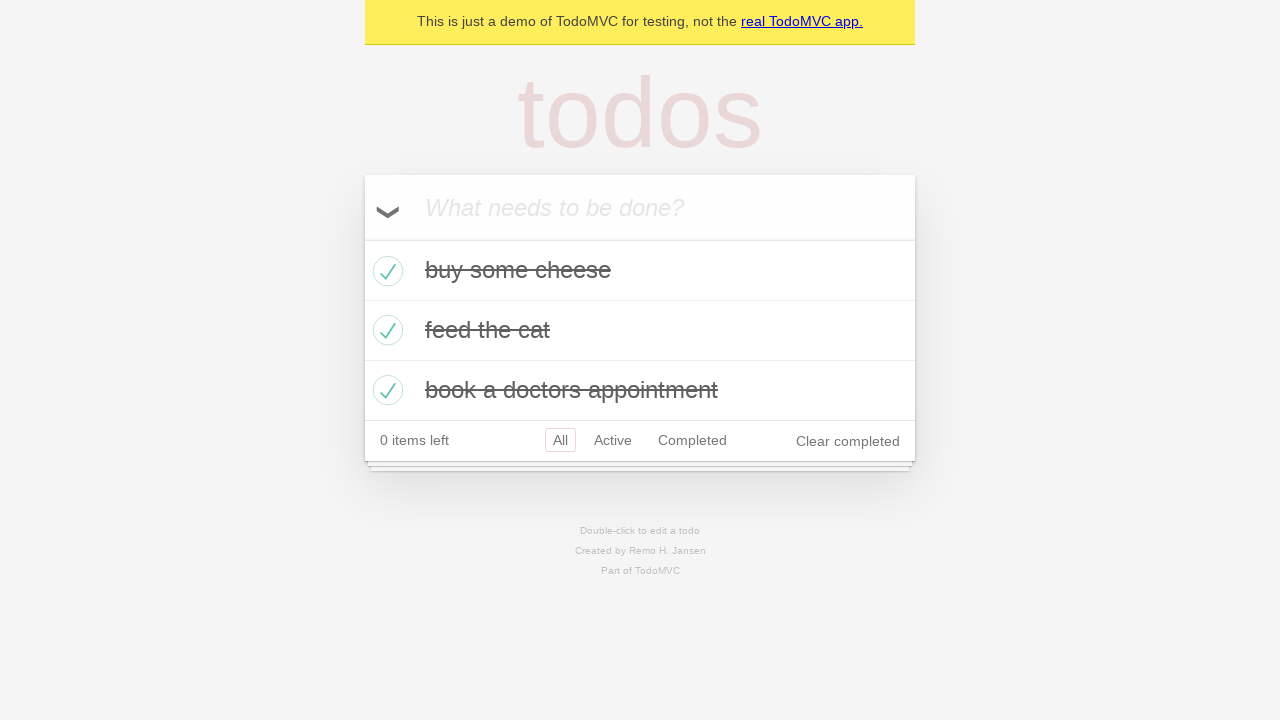

Clicked toggle-all to uncheck and clear complete state of all todos at (362, 238) on internal:label="Mark all as complete"i
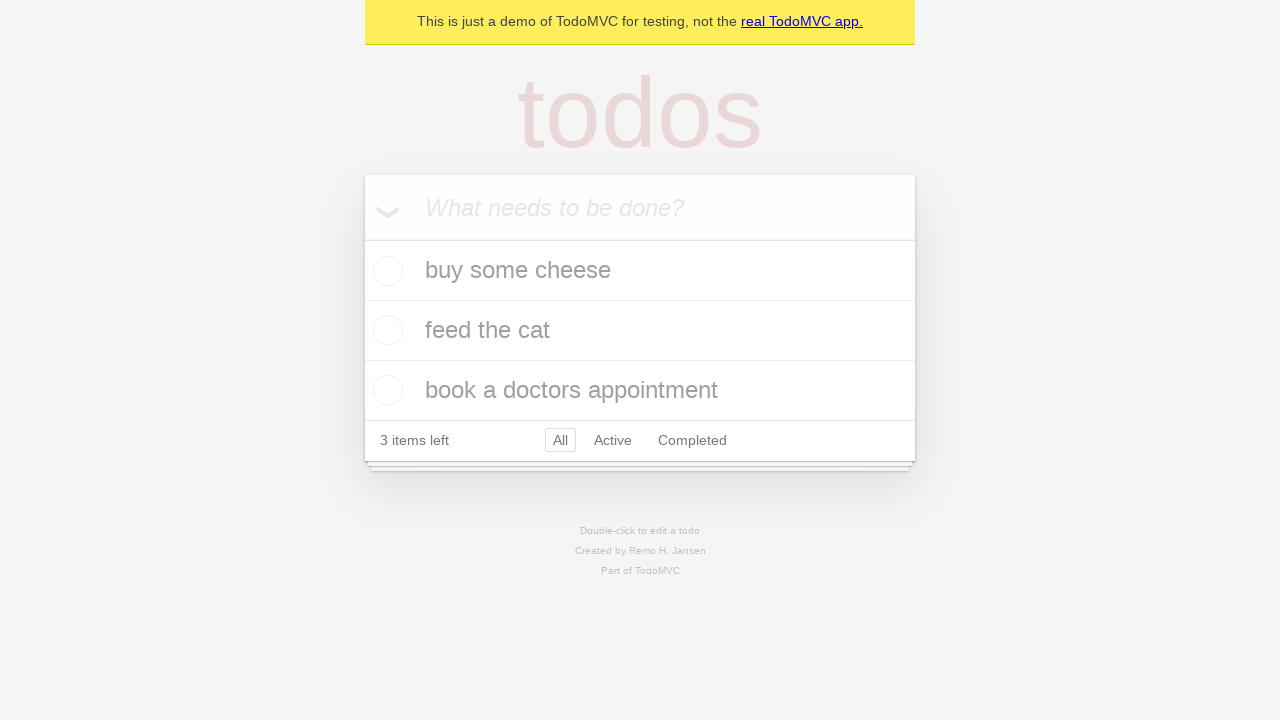

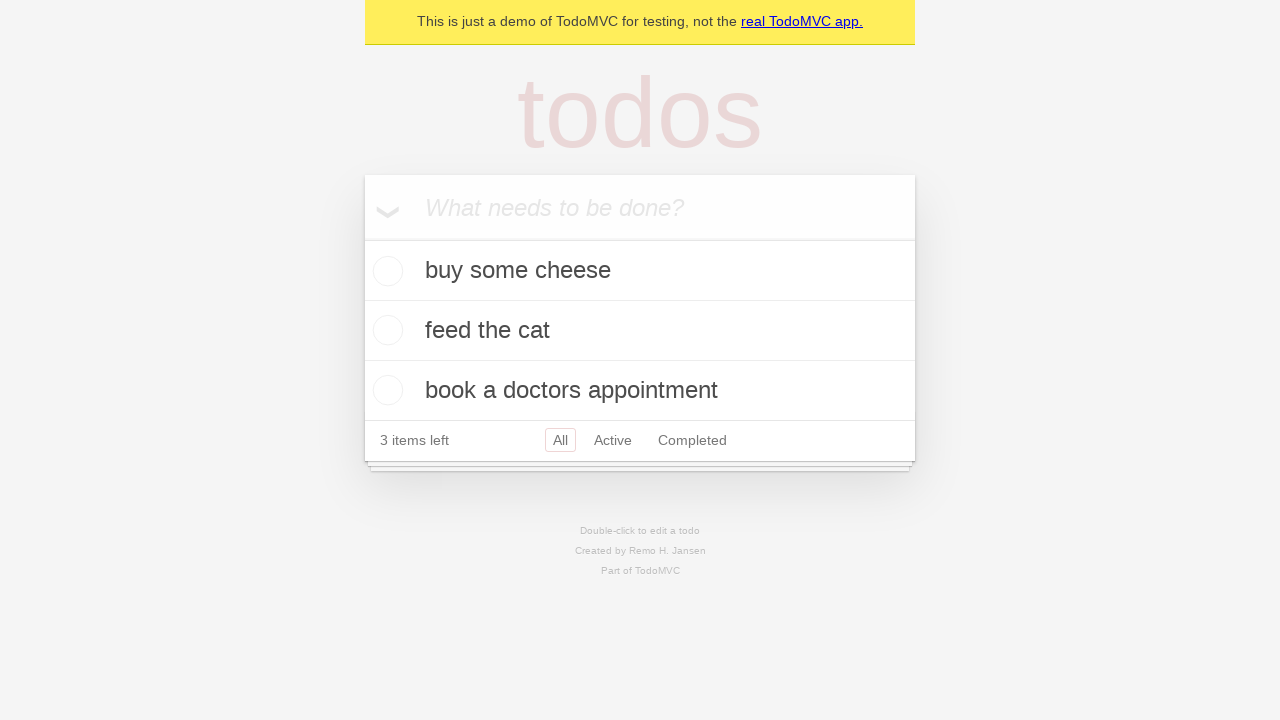